Tests iframe interactions by switching between multiple iframes, extracting content from YouTube iframe, text editor iframe, and filling an email subscription form in the third iframe

Starting URL: https://practice.expandtesting.com/iframe

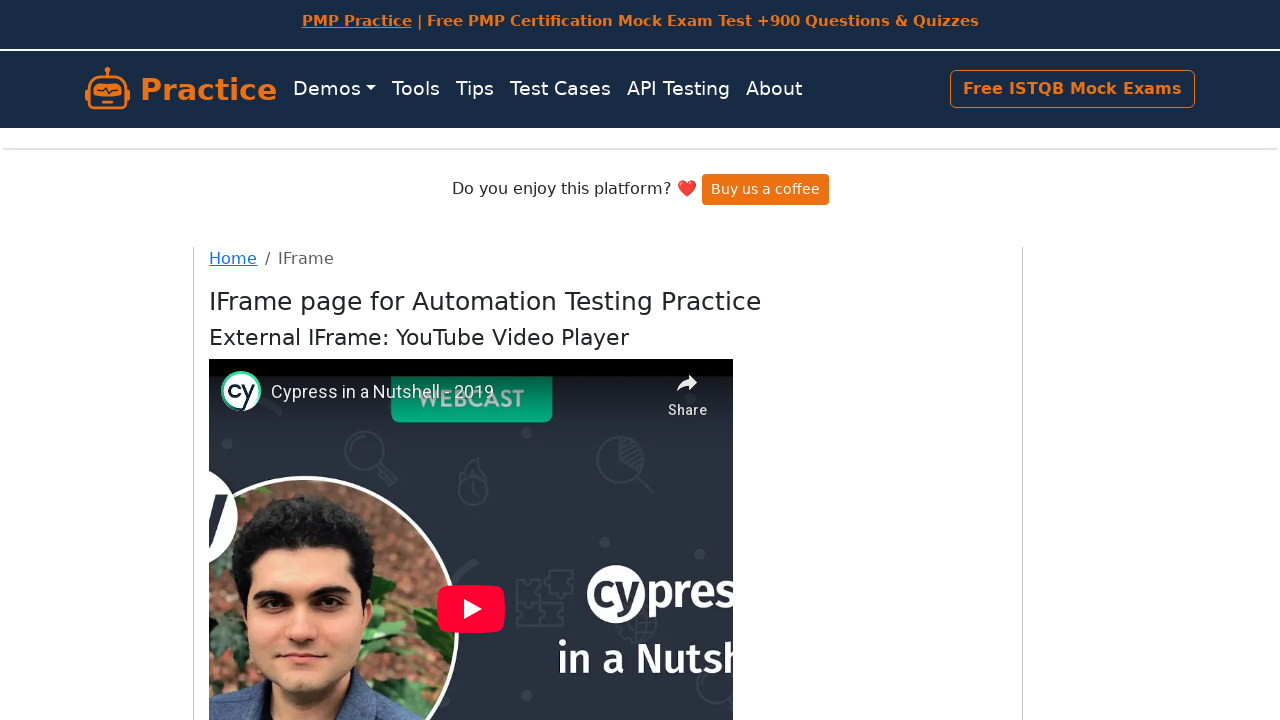

Located YouTube iframe
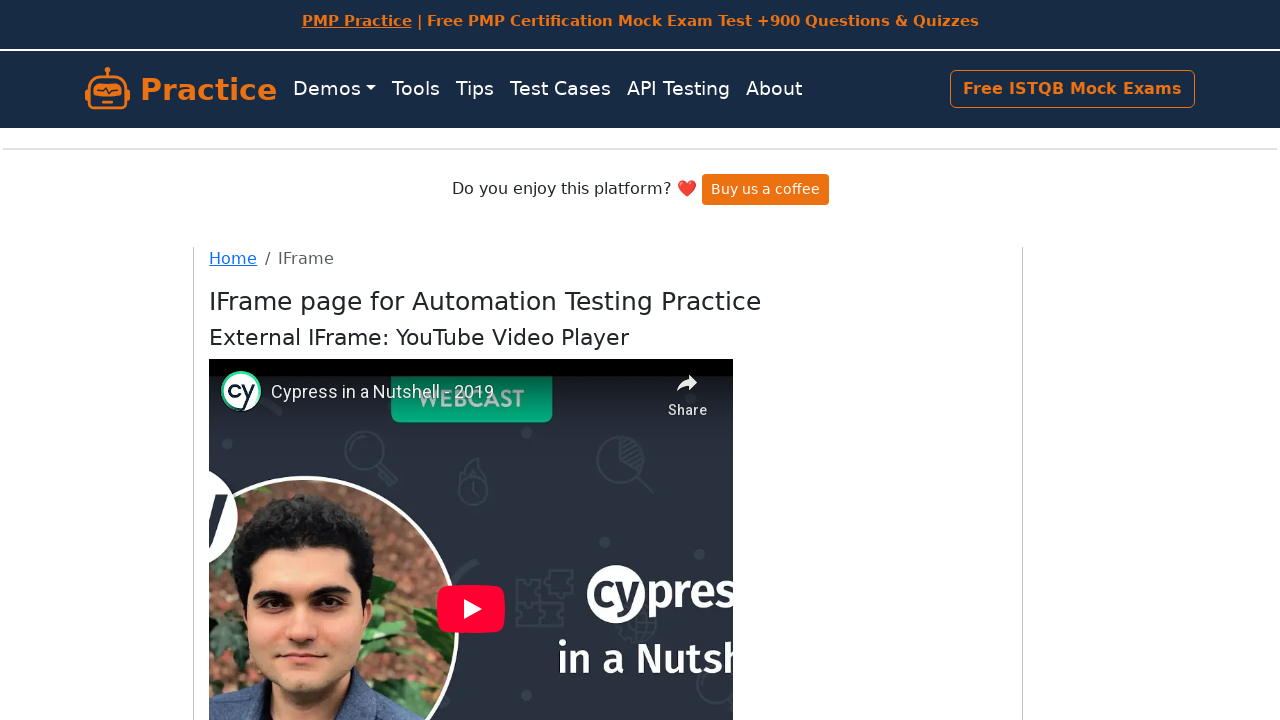

Extracted YouTube video link 'Cypress in a Nutshell - 2019'
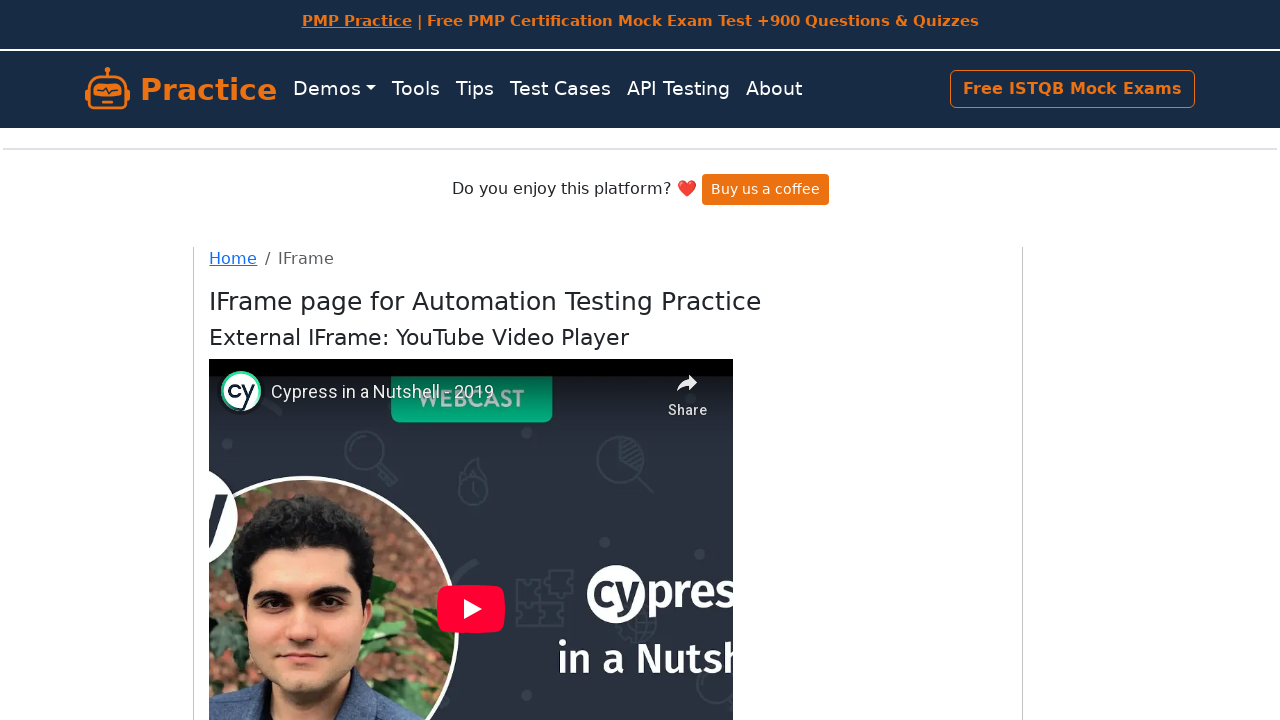

Located text editor iframe
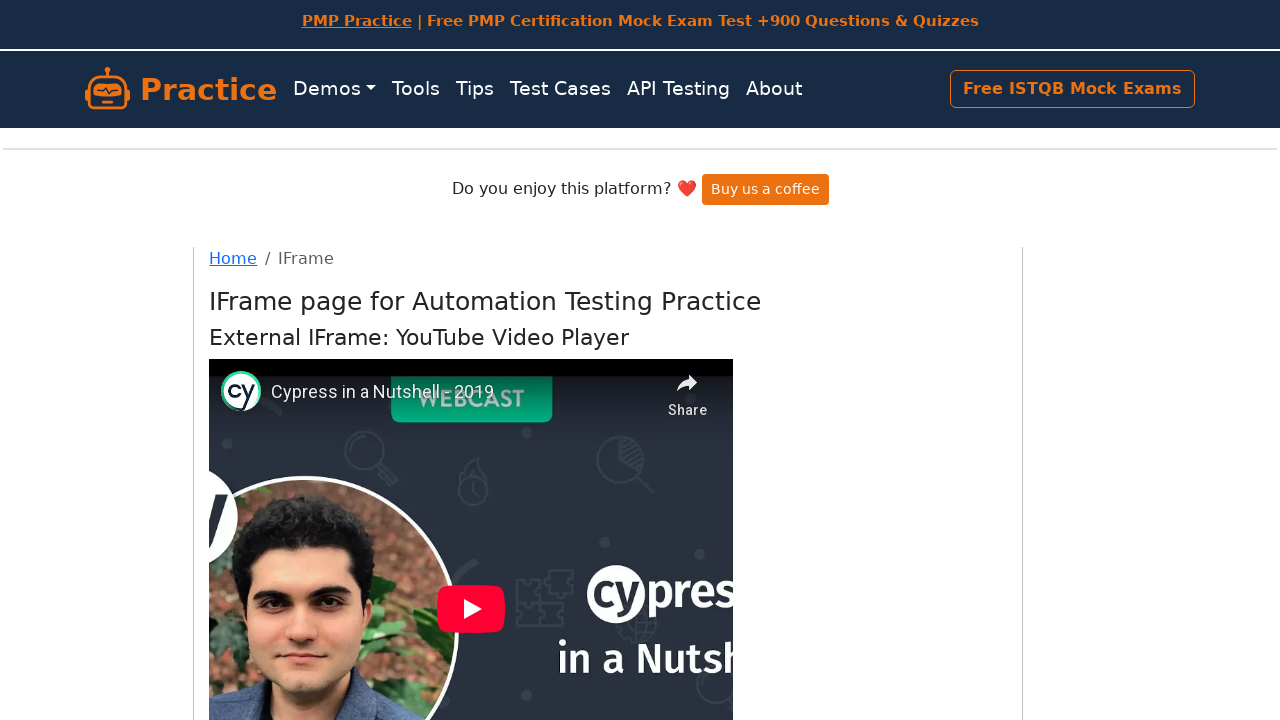

Extracted text content from text editor iframe
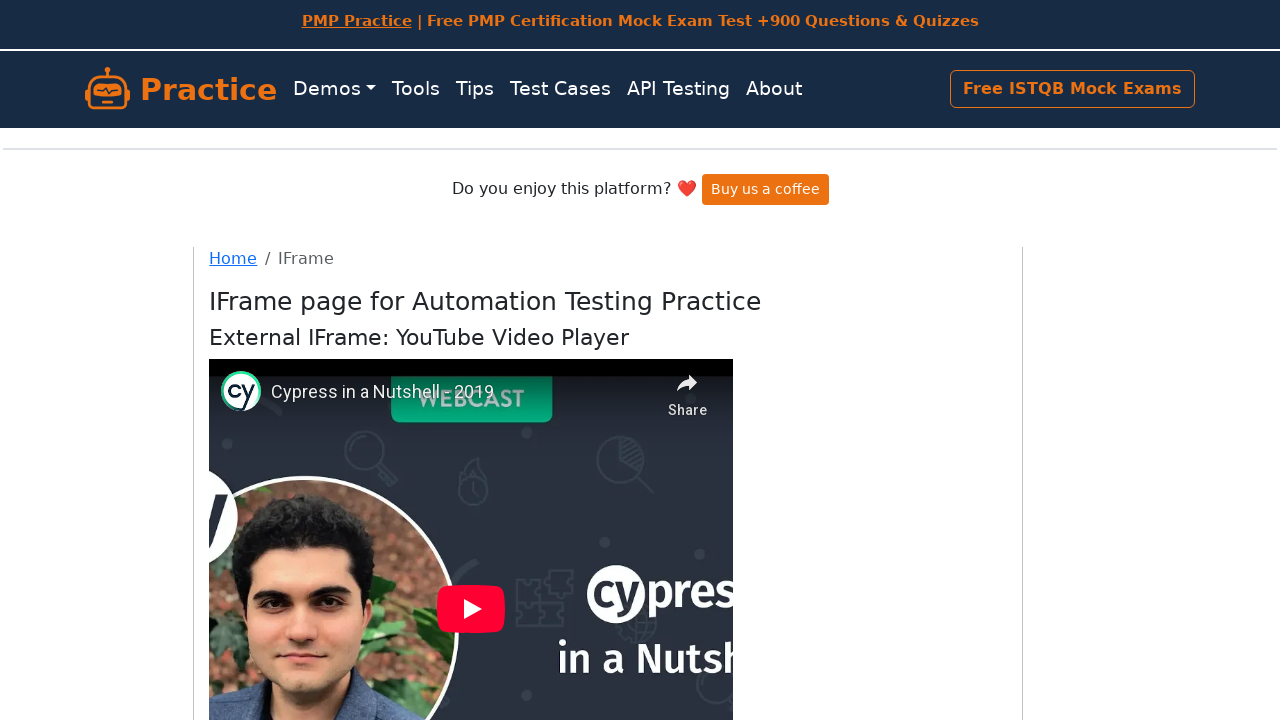

Located email subscription iframe
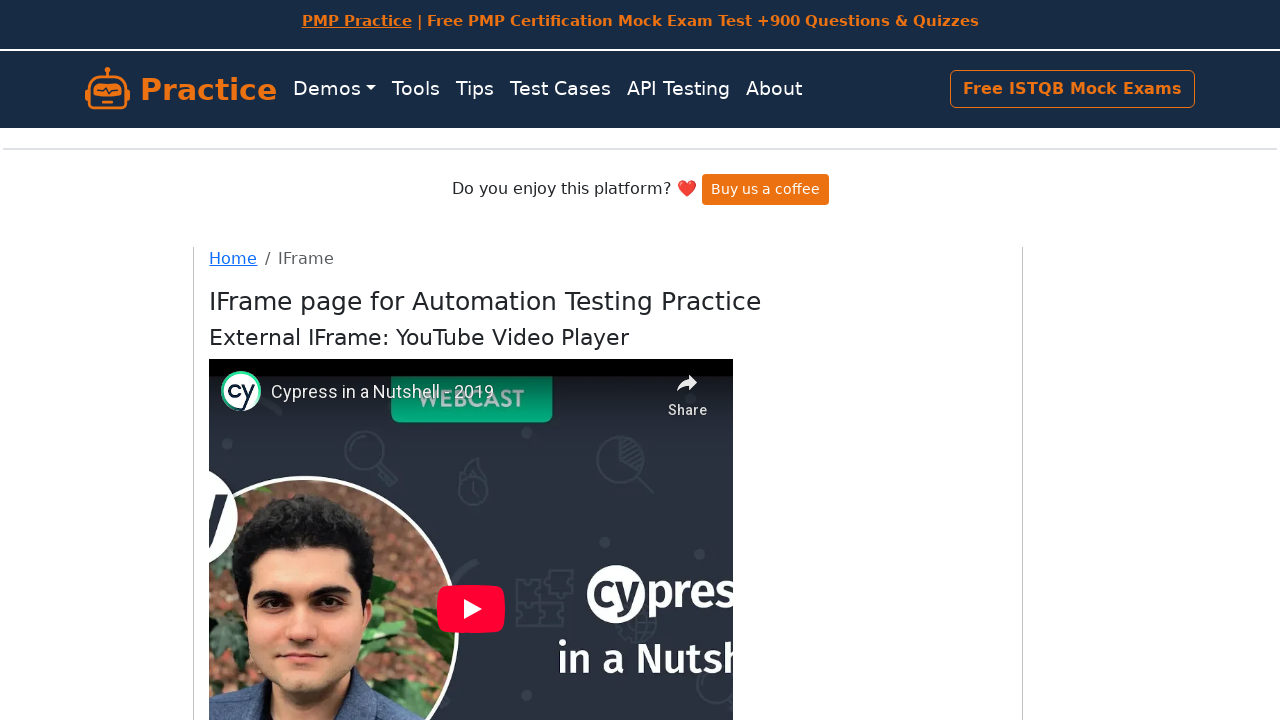

Filled email field with 'test1@test.com' on #email-subscribe >> internal:control=enter-frame >> input[type='email']
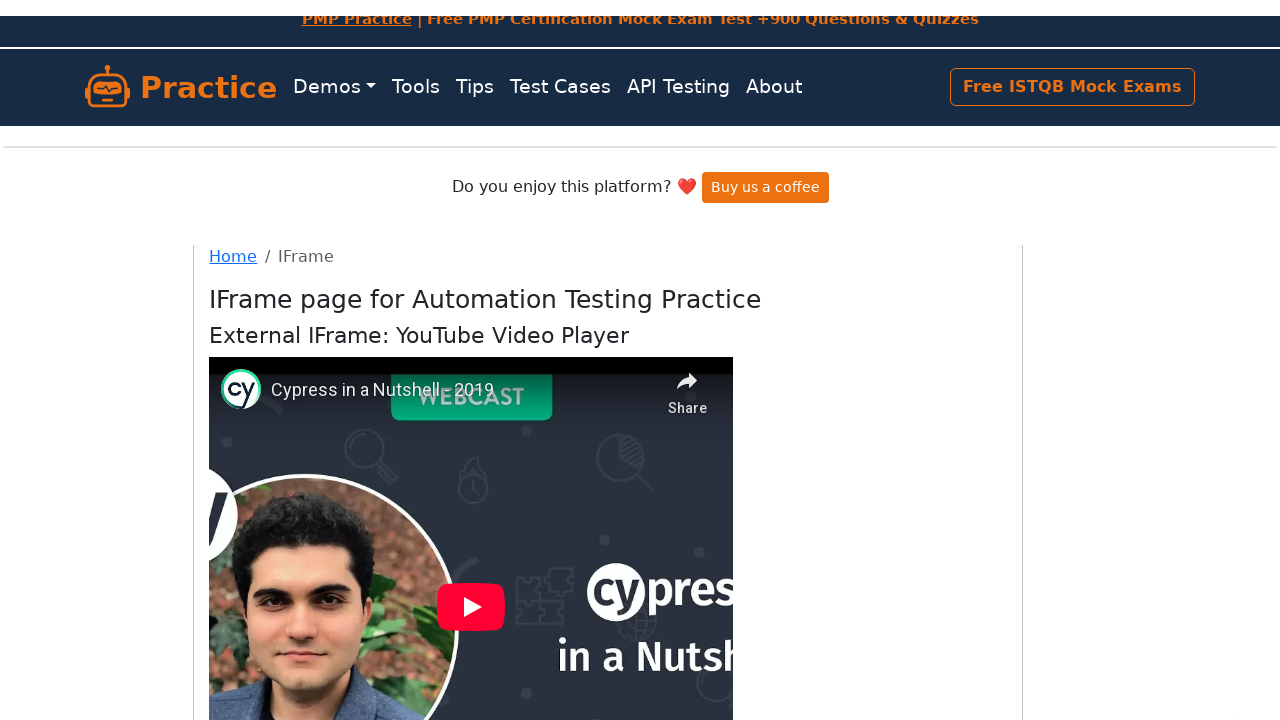

Located subscribe button
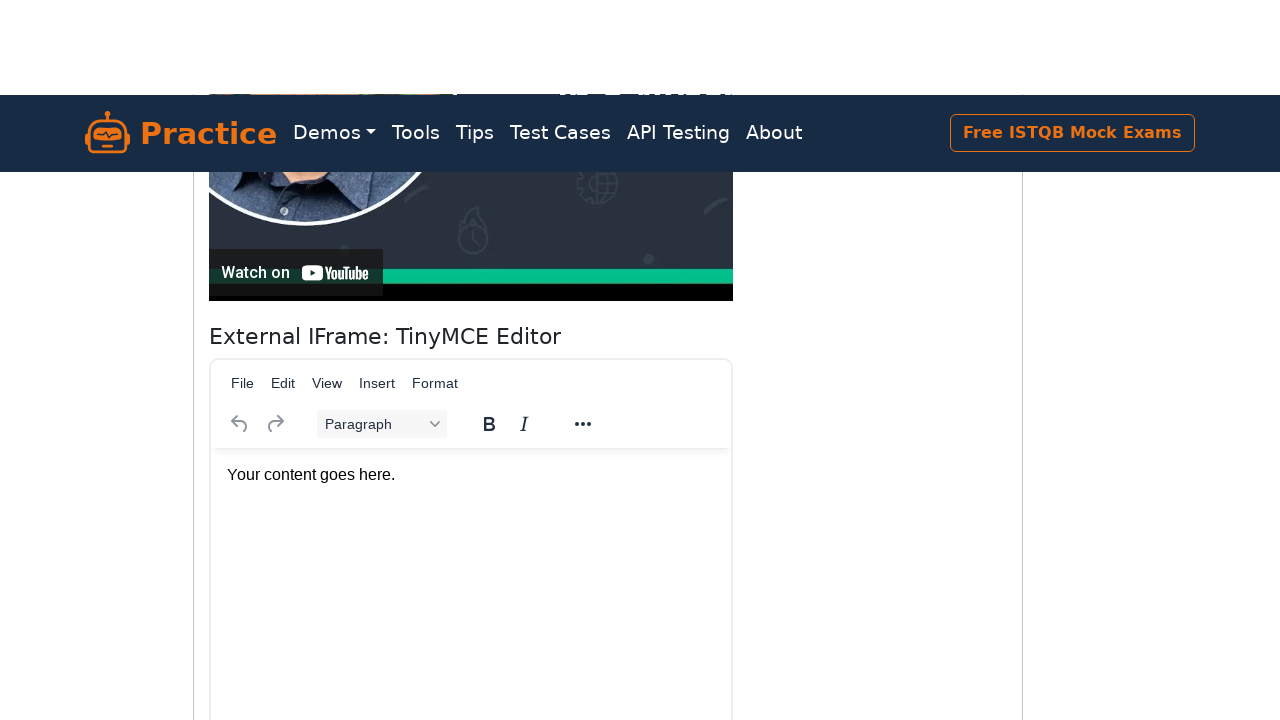

Scrolled subscribe button into view
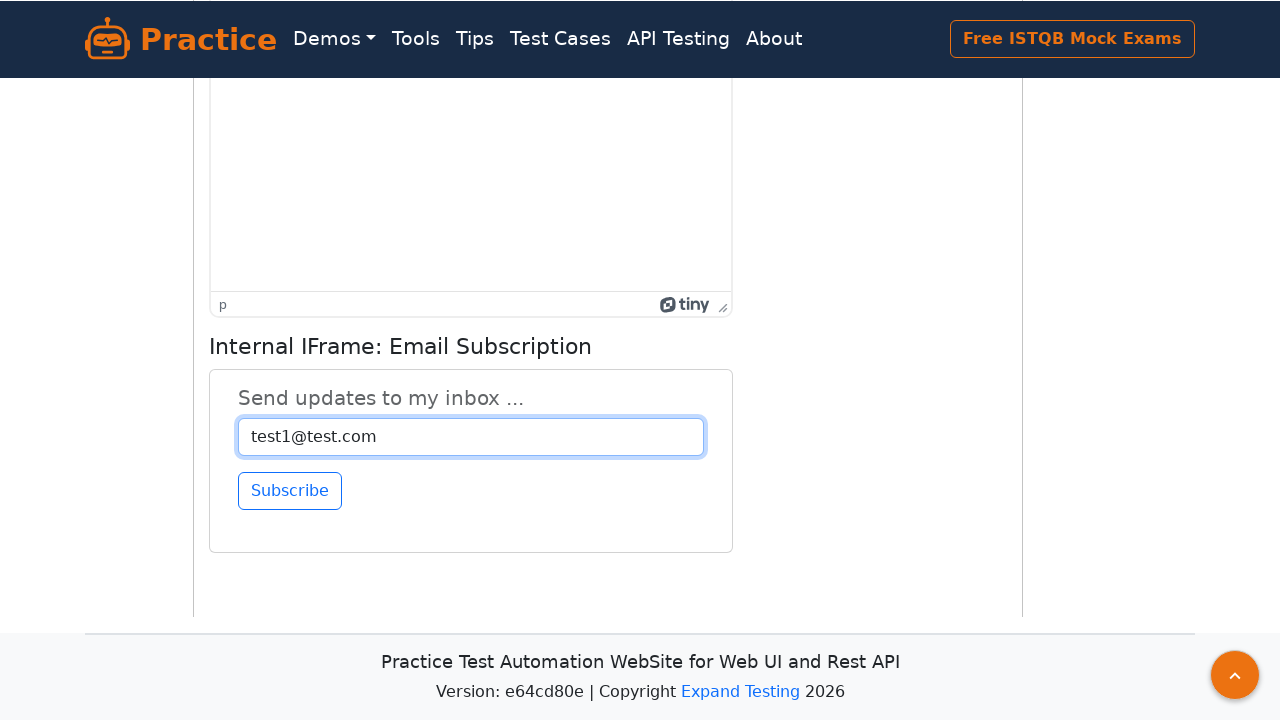

Clicked subscribe button to submit email subscription at (290, 491) on #email-subscribe >> internal:control=enter-frame >> #btn-subscribe
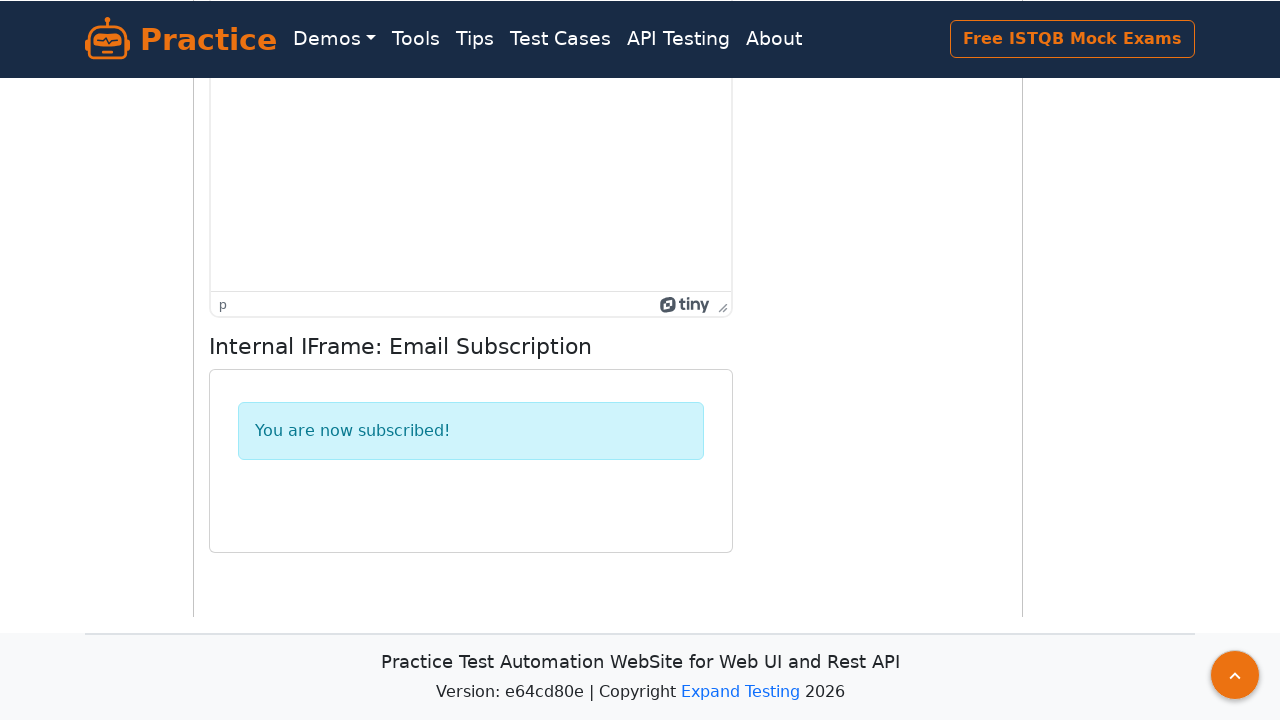

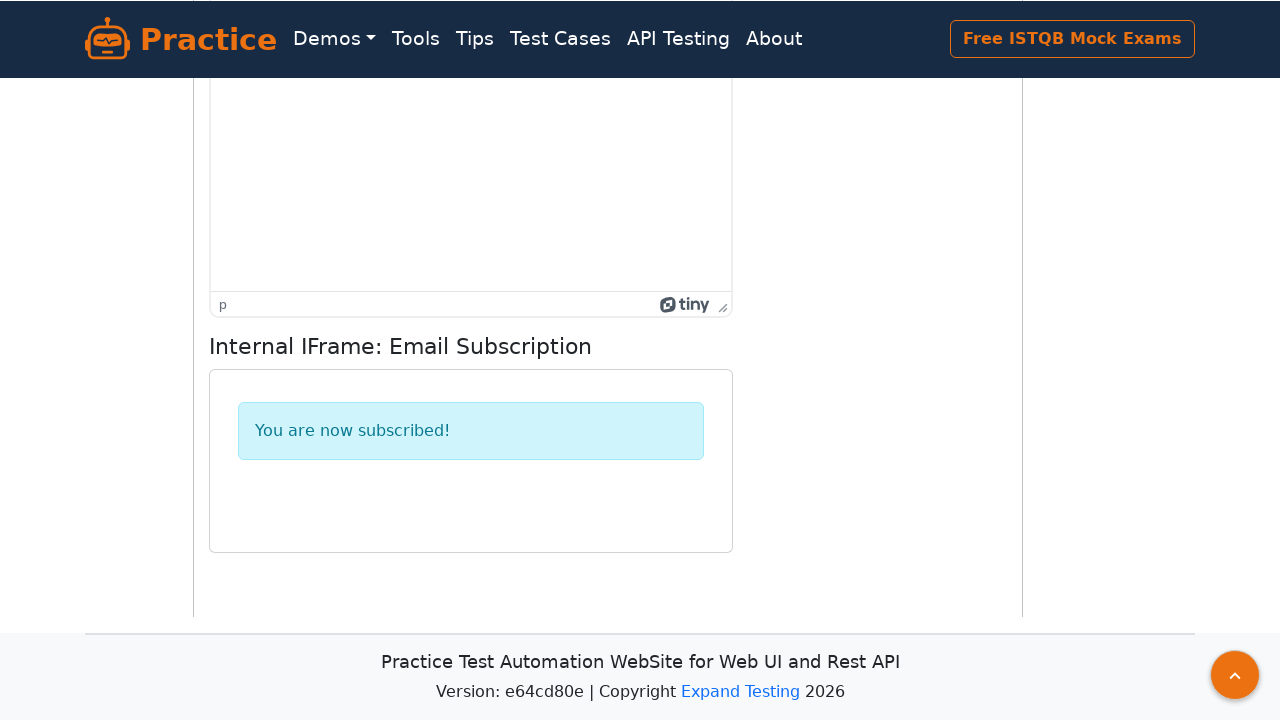